Tests dropdown selection by selecting a value and retrieving all options

Starting URL: https://the-internet.herokuapp.com/dropdown

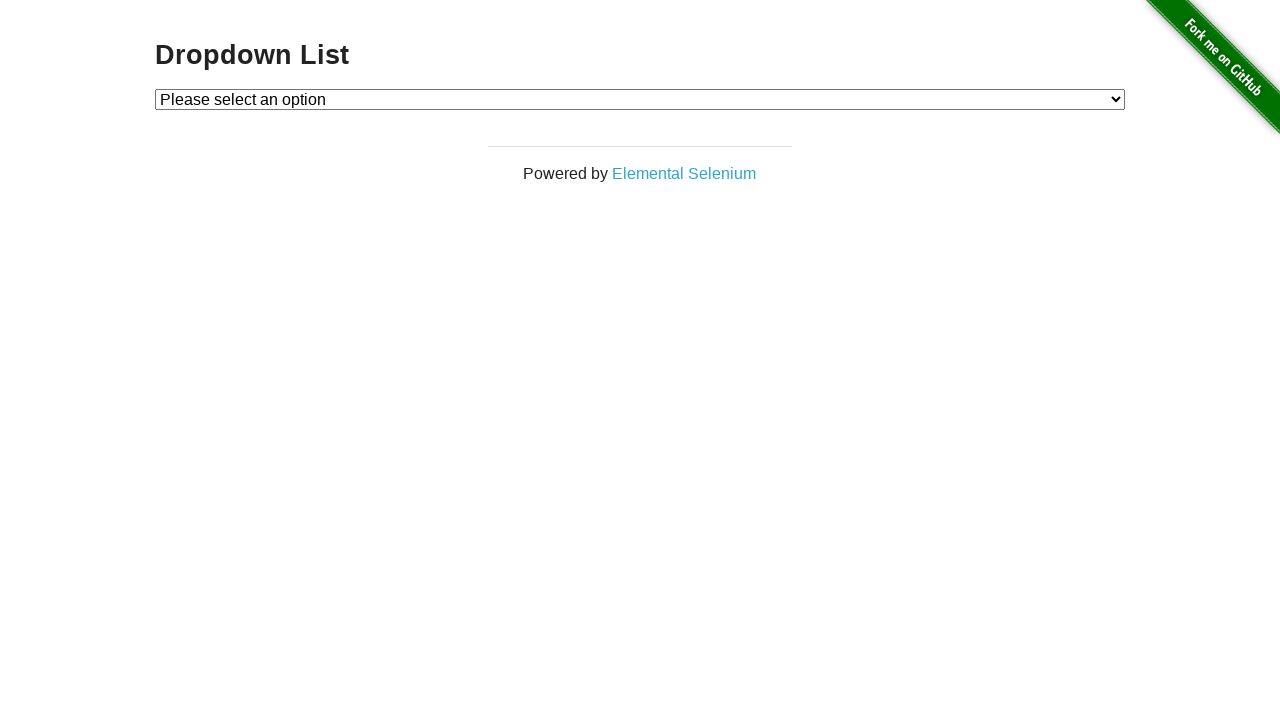

Selected dropdown option with value '1' on #dropdown
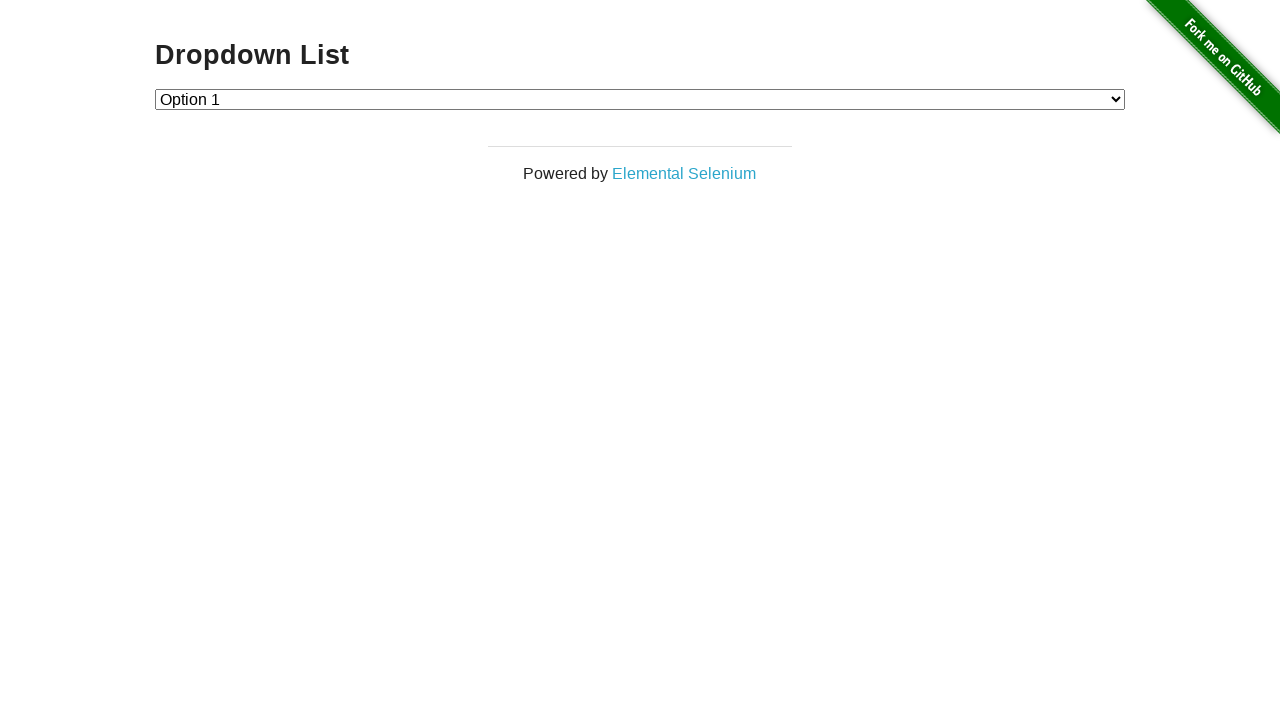

Waited 2000ms for selection to be visible
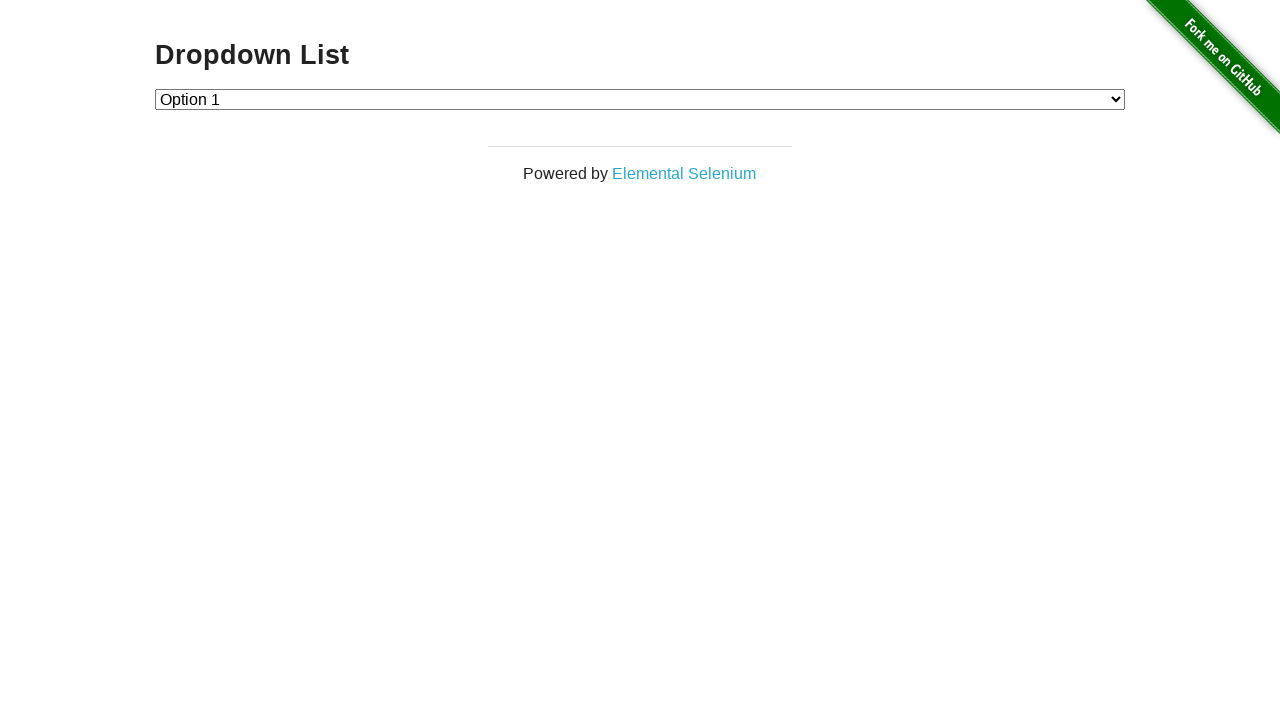

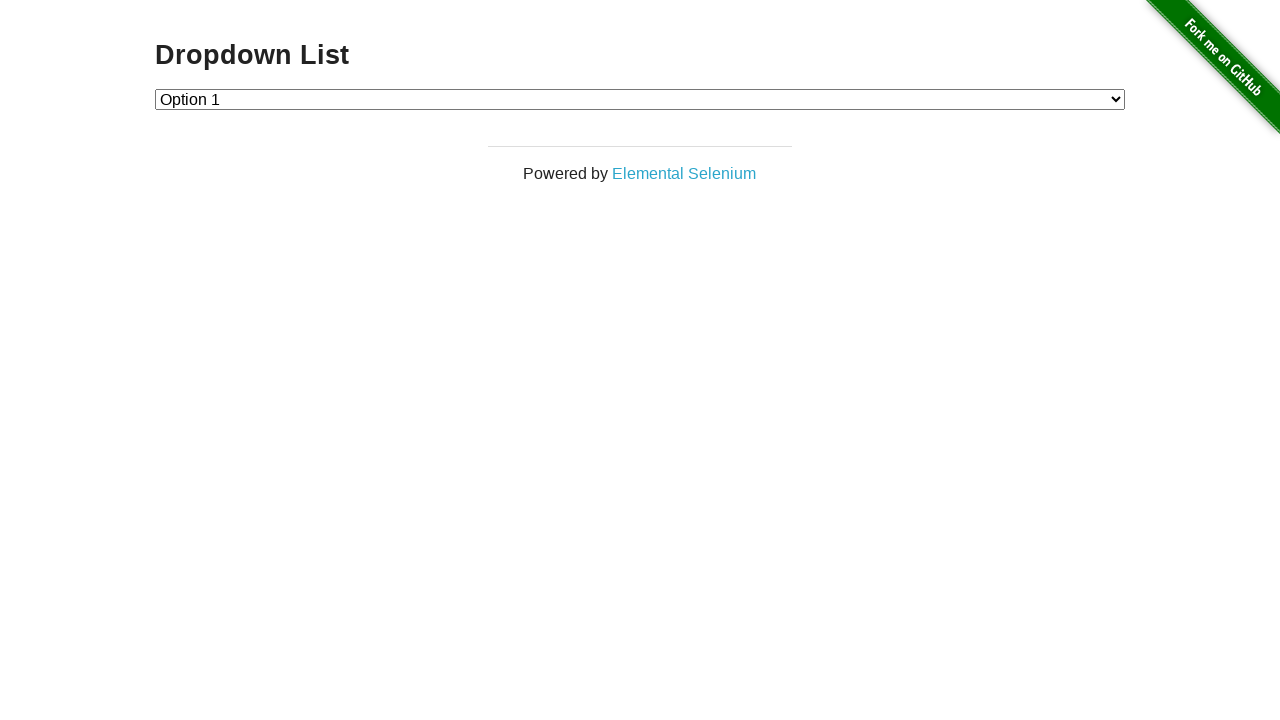